Tests filtering to display only completed items by clicking the Completed filter link

Starting URL: https://demo.playwright.dev/todomvc

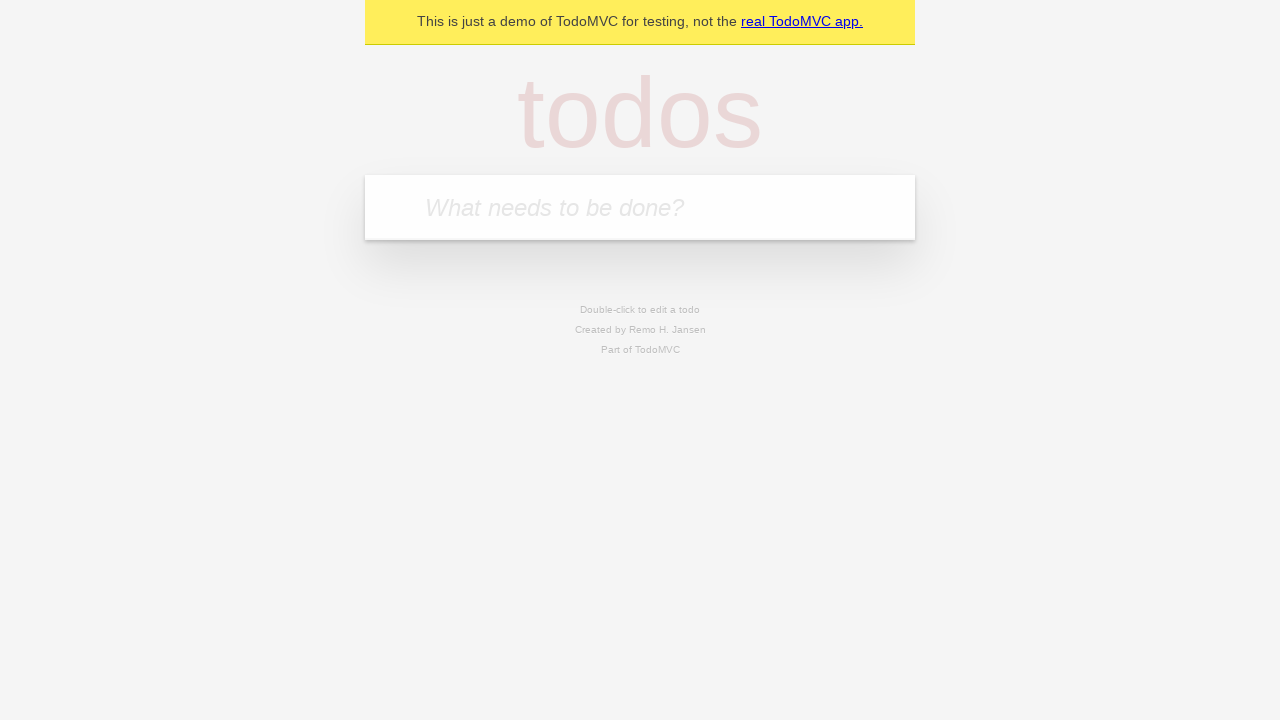

Located the todo input field
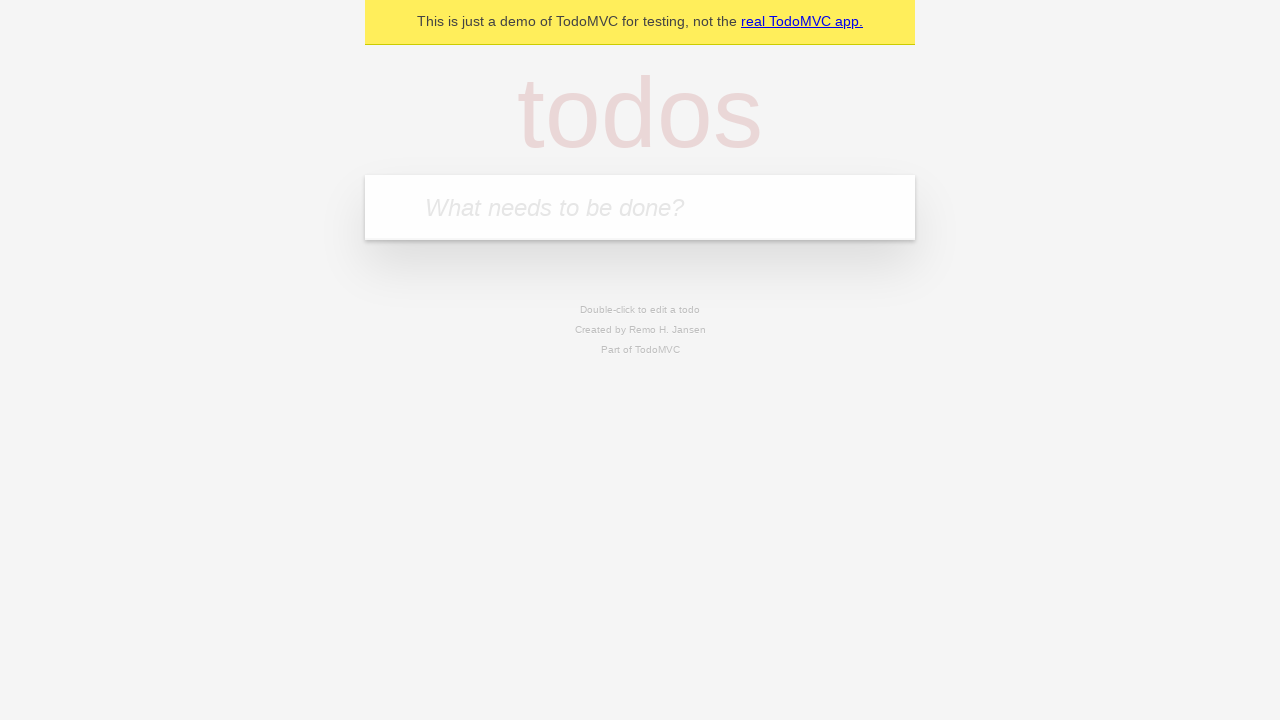

Filled first todo item with 'buy some cheese' on internal:attr=[placeholder="What needs to be done?"i]
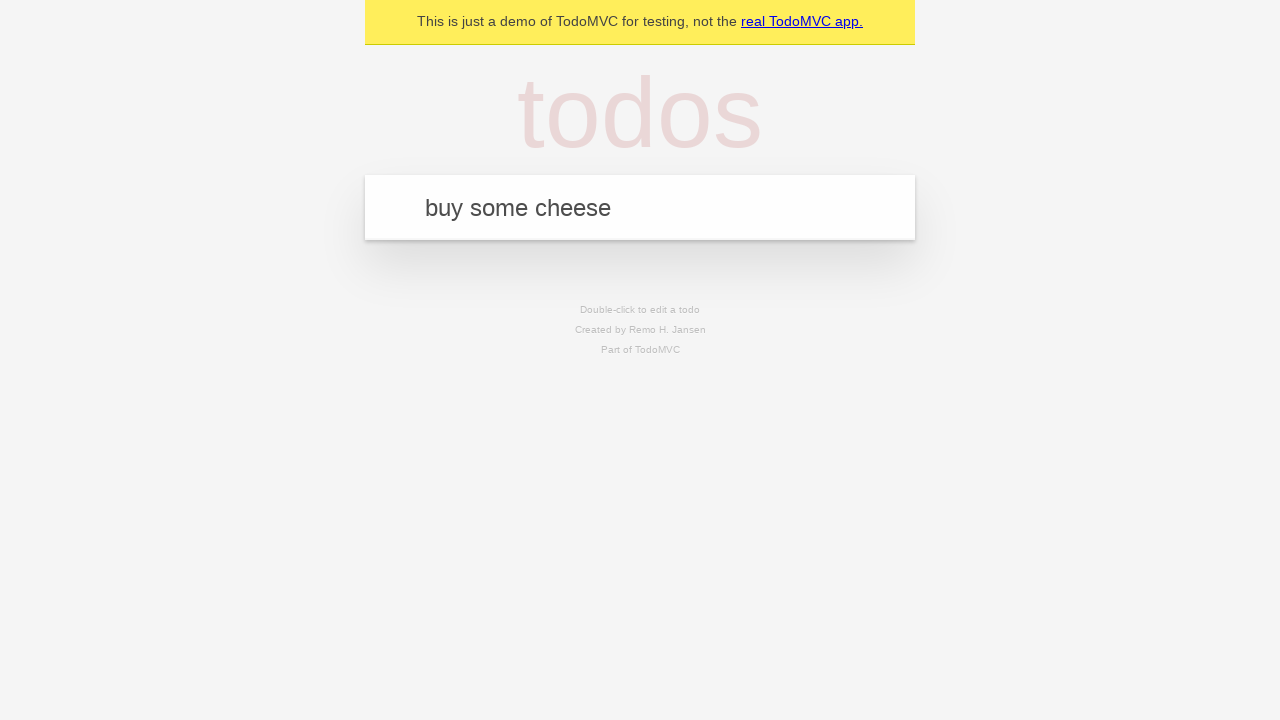

Pressed Enter to create first todo on internal:attr=[placeholder="What needs to be done?"i]
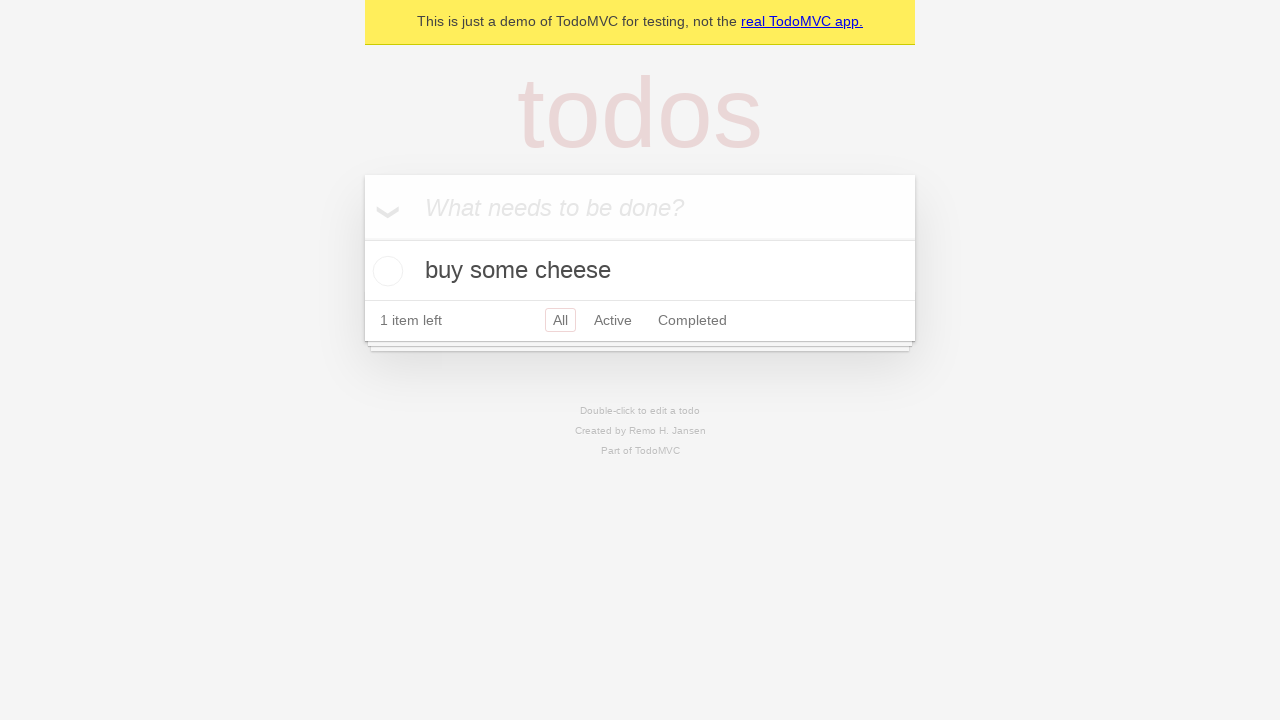

Filled second todo item with 'feed the cat' on internal:attr=[placeholder="What needs to be done?"i]
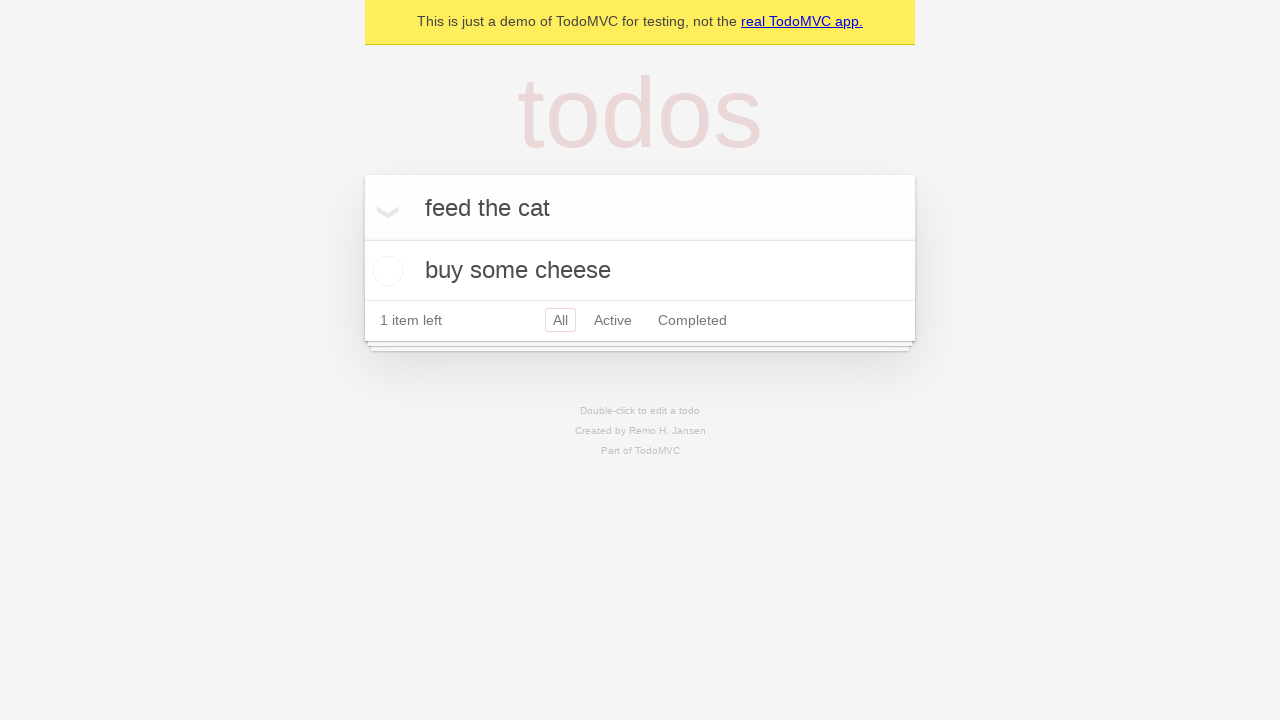

Pressed Enter to create second todo on internal:attr=[placeholder="What needs to be done?"i]
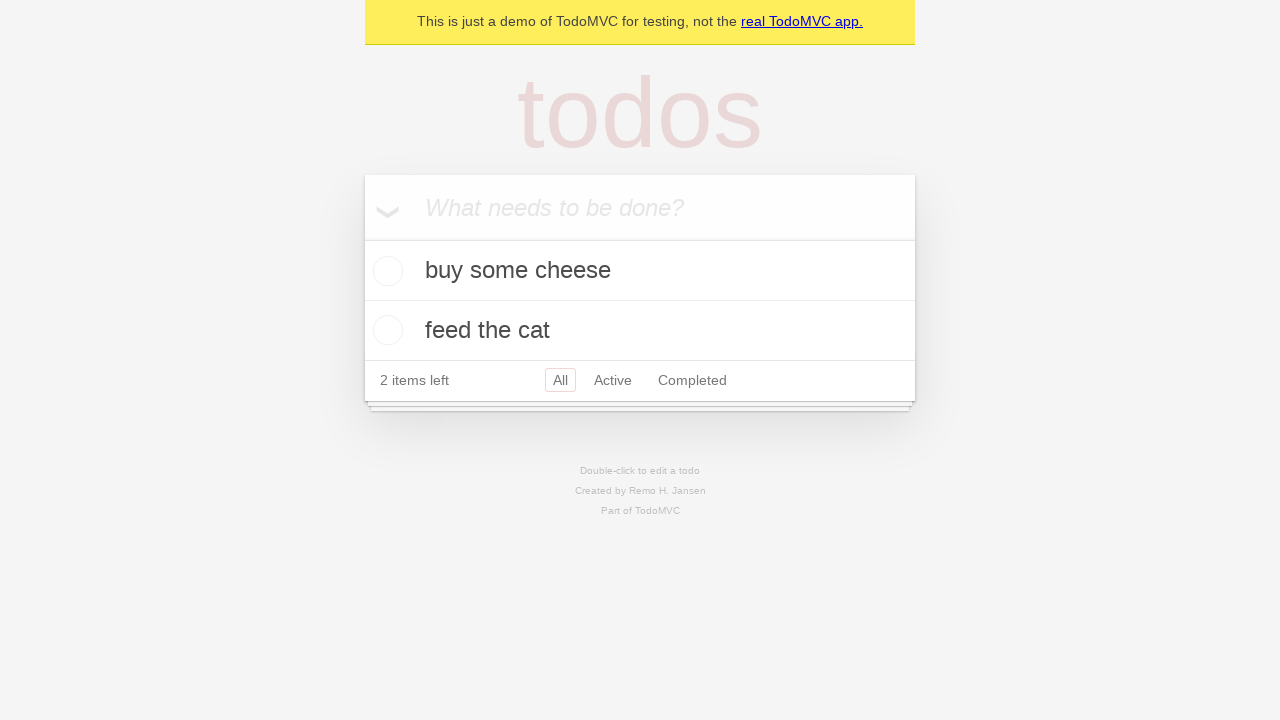

Filled third todo item with 'book a doctors appointment' on internal:attr=[placeholder="What needs to be done?"i]
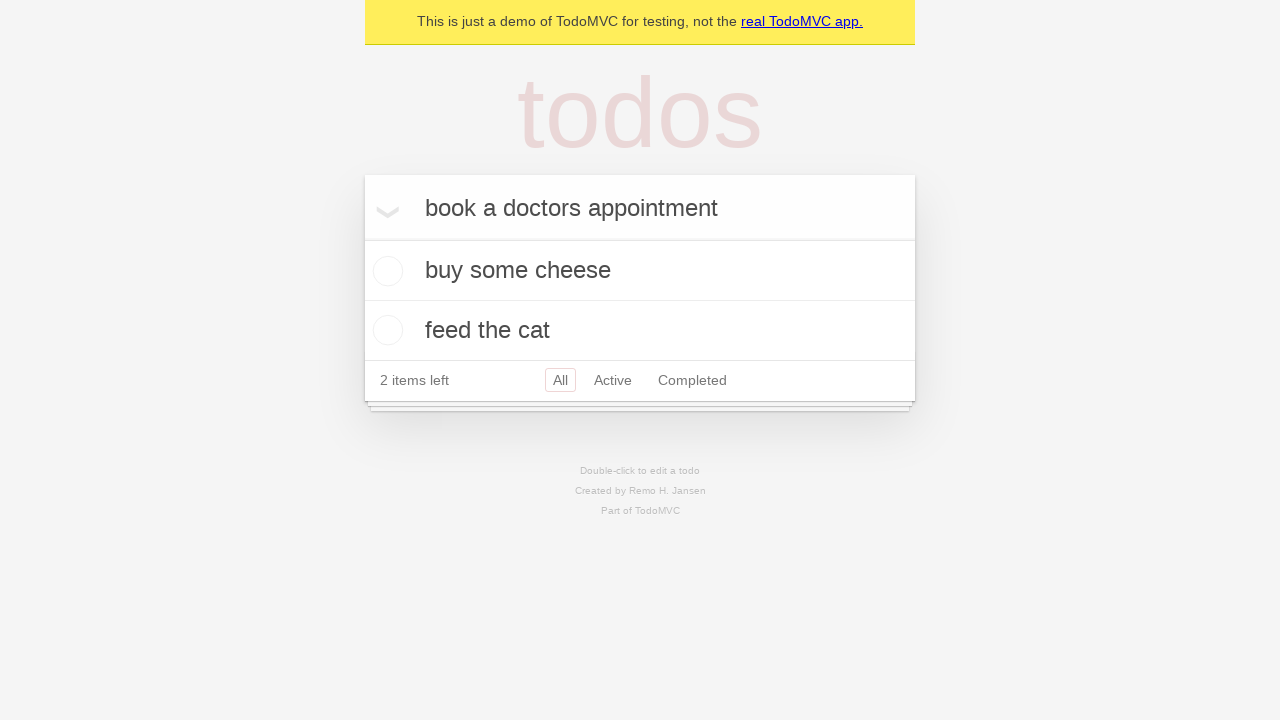

Pressed Enter to create third todo on internal:attr=[placeholder="What needs to be done?"i]
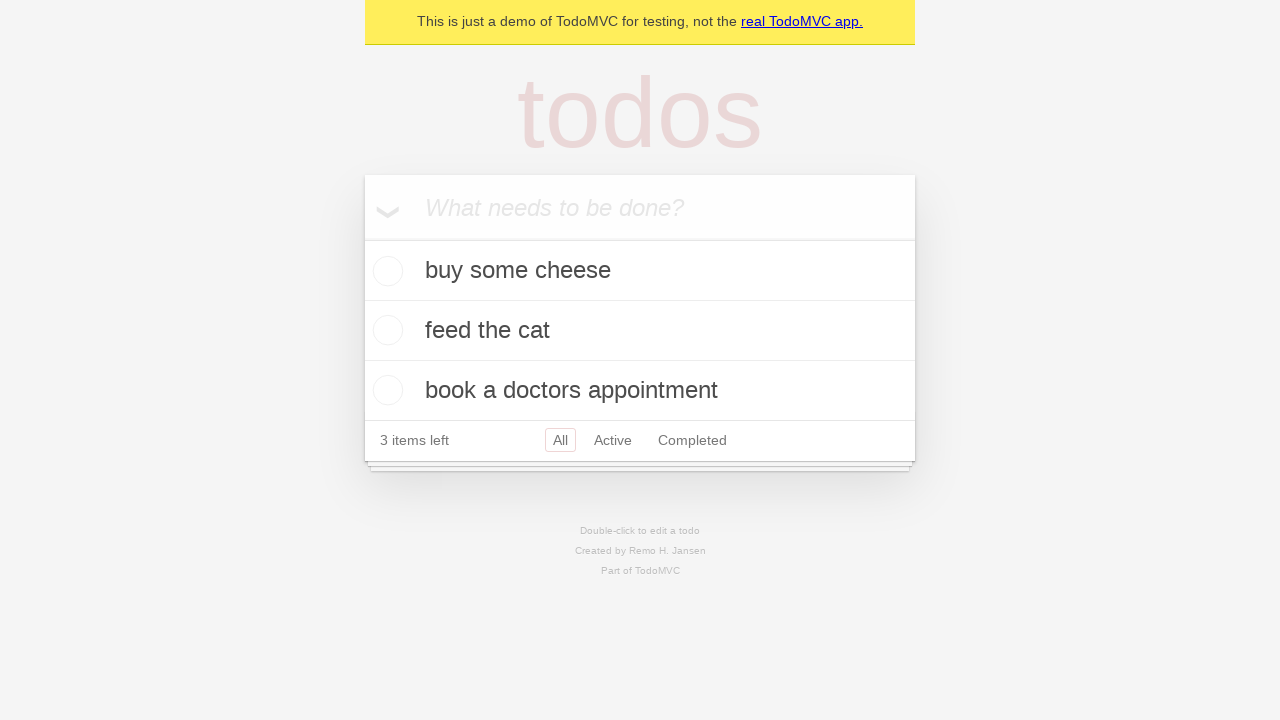

Waited for all 3 todos to be created
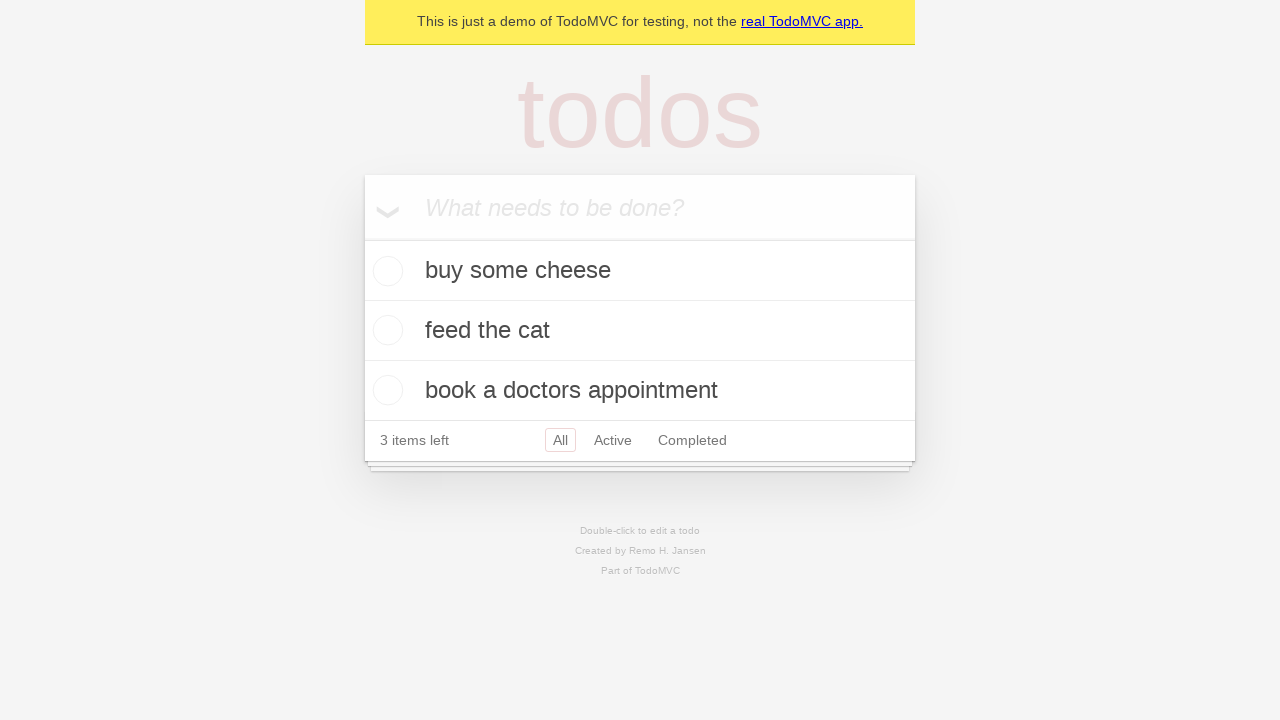

Checked the checkbox for the second todo item to mark it complete at (385, 330) on internal:testid=[data-testid="todo-item"s] >> nth=1 >> internal:role=checkbox
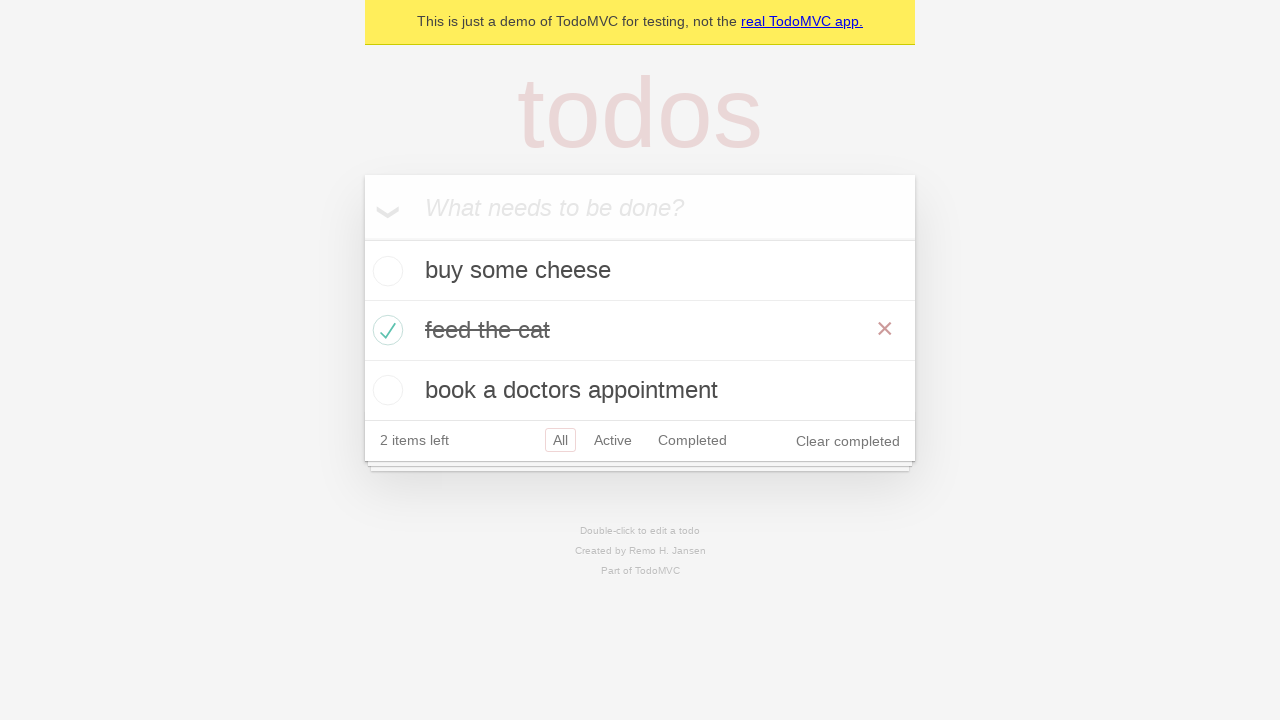

Clicked the Completed filter link at (692, 440) on internal:role=link[name="Completed"i]
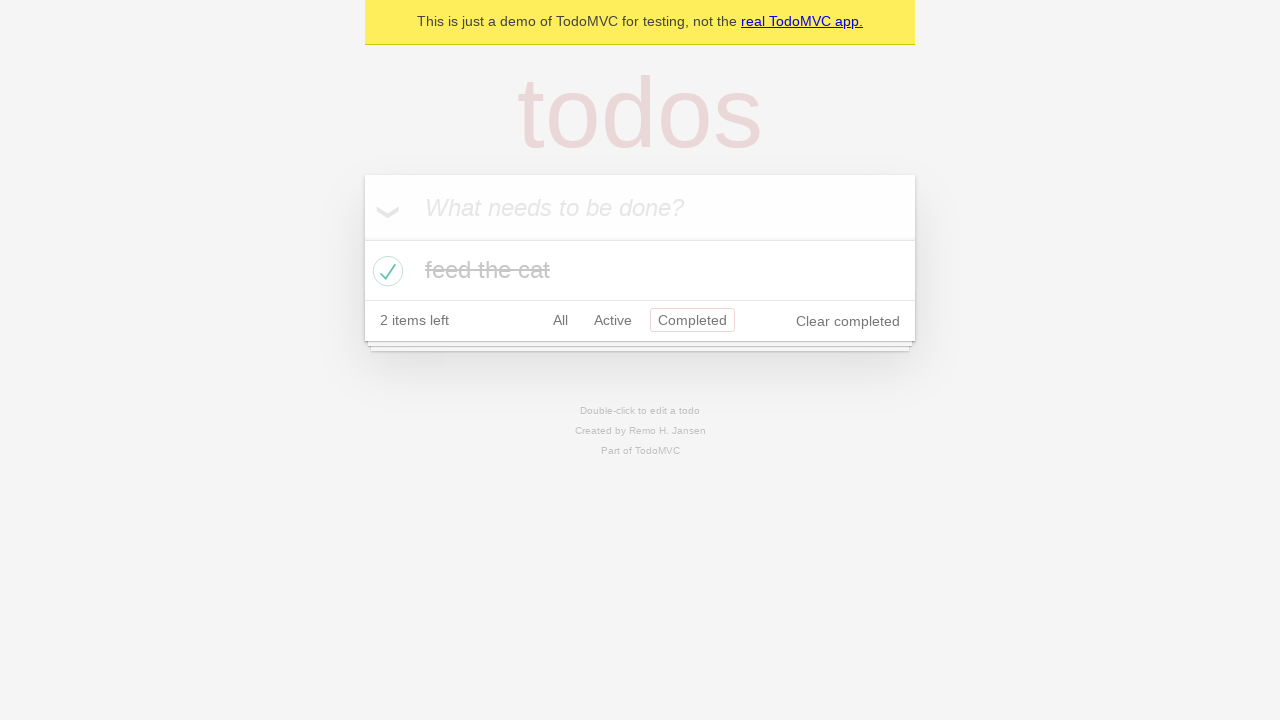

Waited for the Completed filter to apply and display only 1 completed item
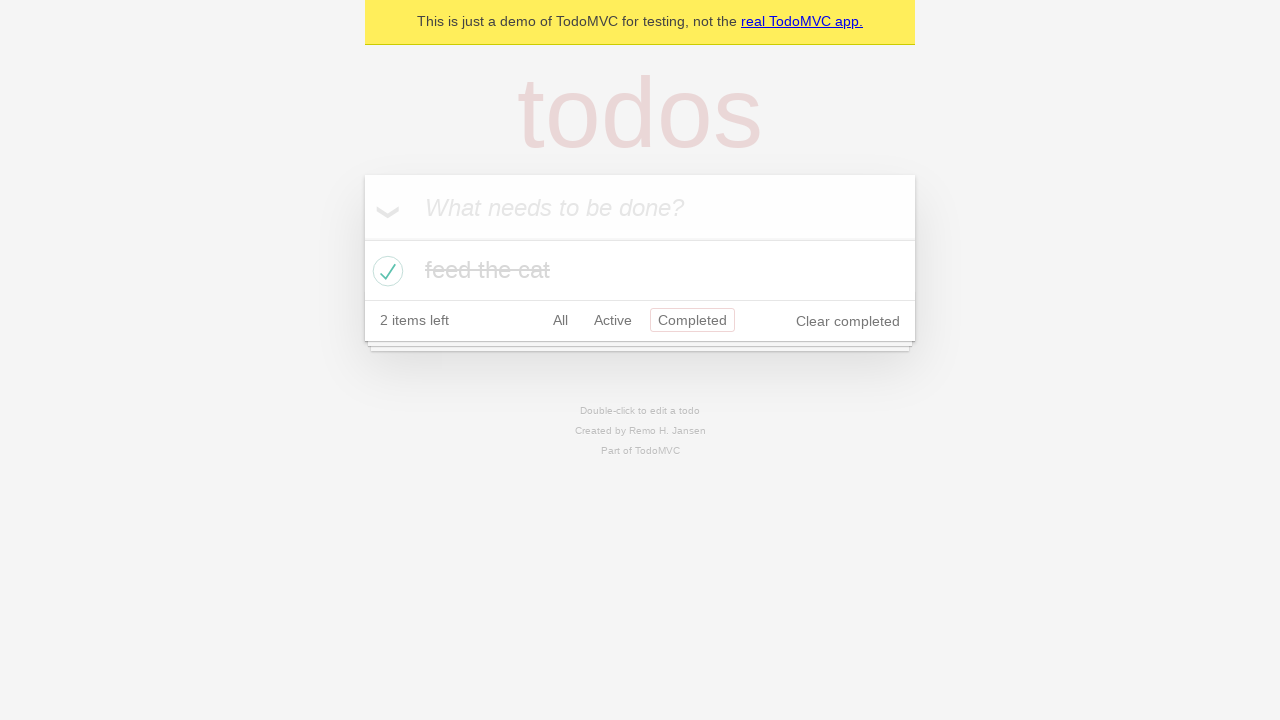

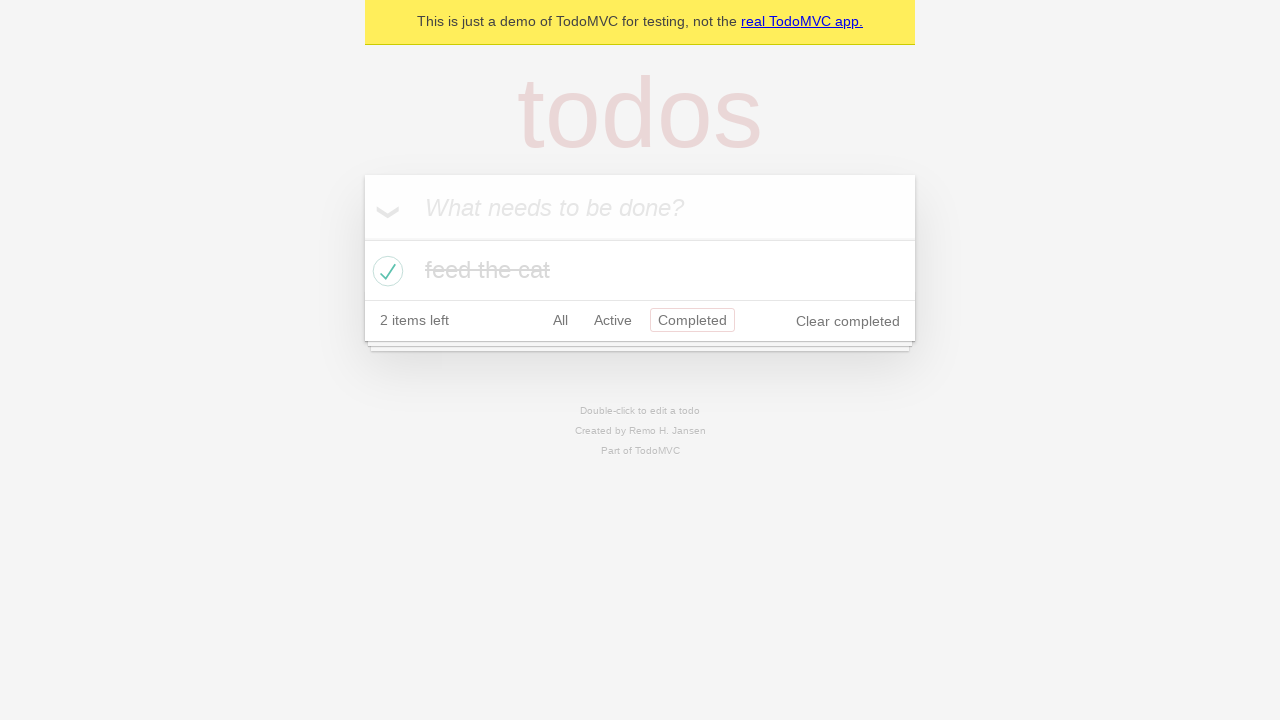